Tests the password reset functionality by navigating to the forgot password page, entering an email address, submitting the form, and verifying a confirmation message is displayed.

Starting URL: https://the-internet.herokuapp.com/forgot_password

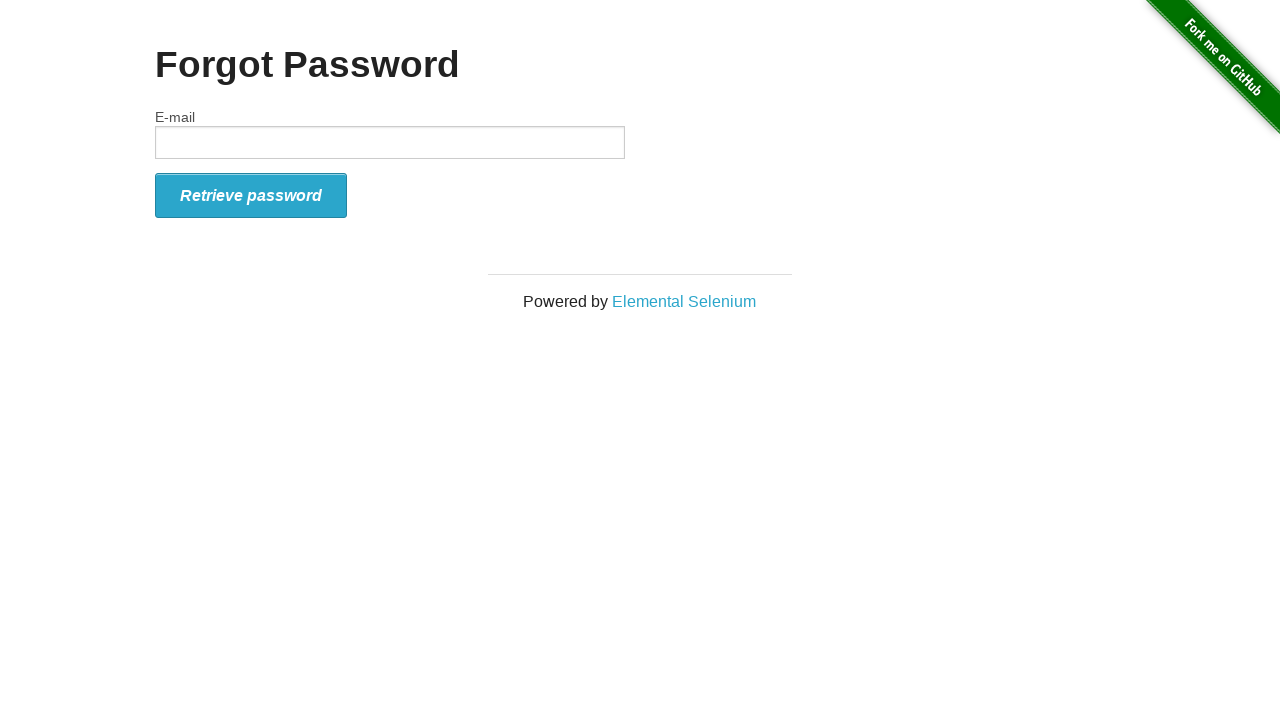

Waited for h2 element to load on forgot password page
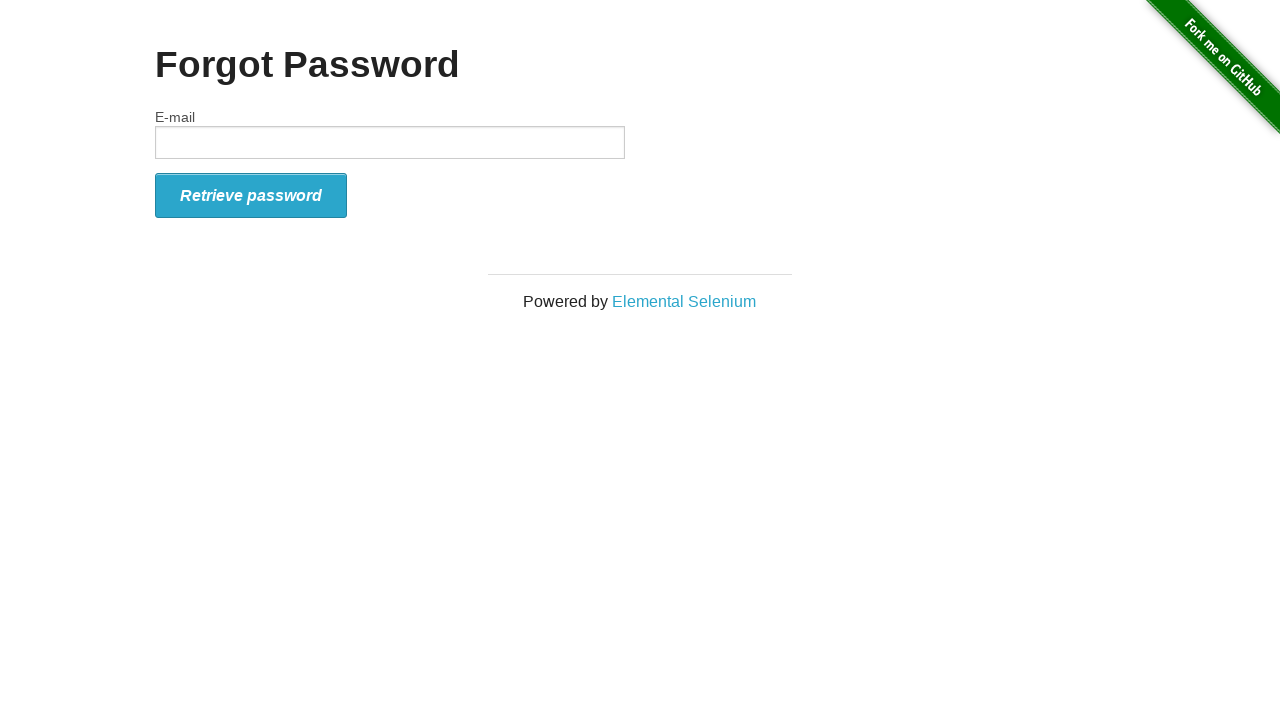

Verified 'Forgot Password' heading is present
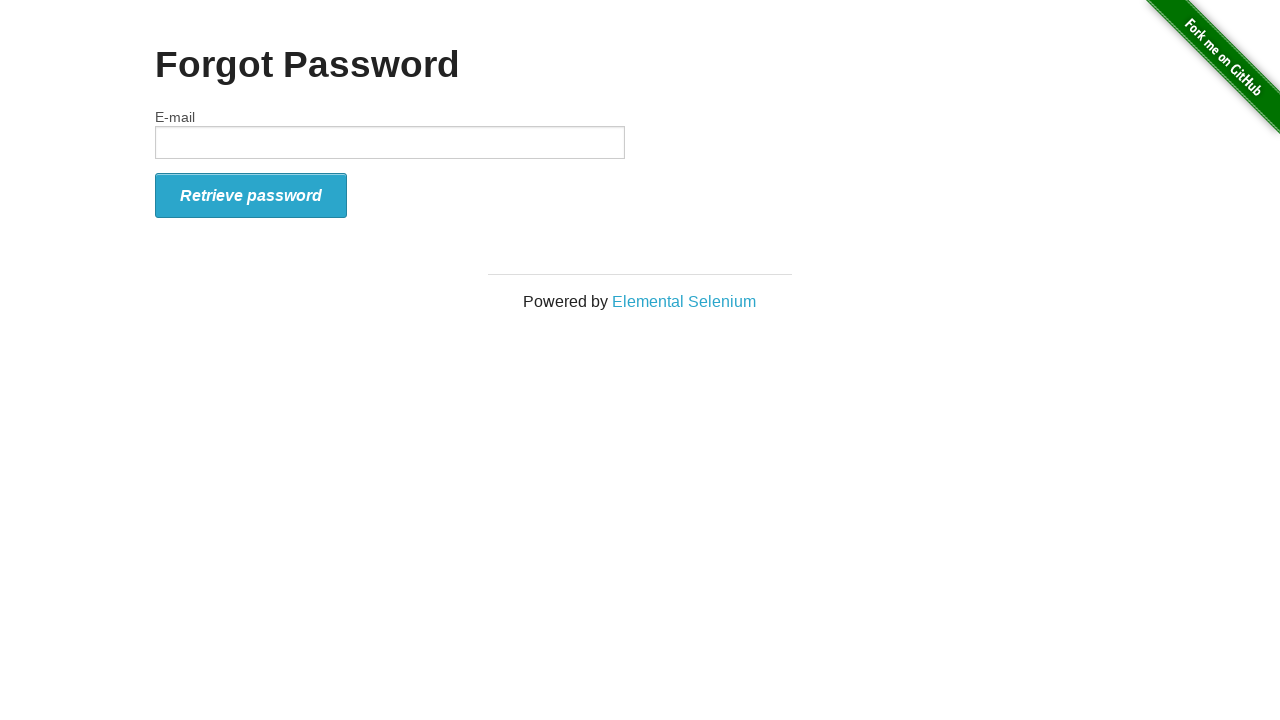

Entered email address 'testuser@example.com' in email field on #email
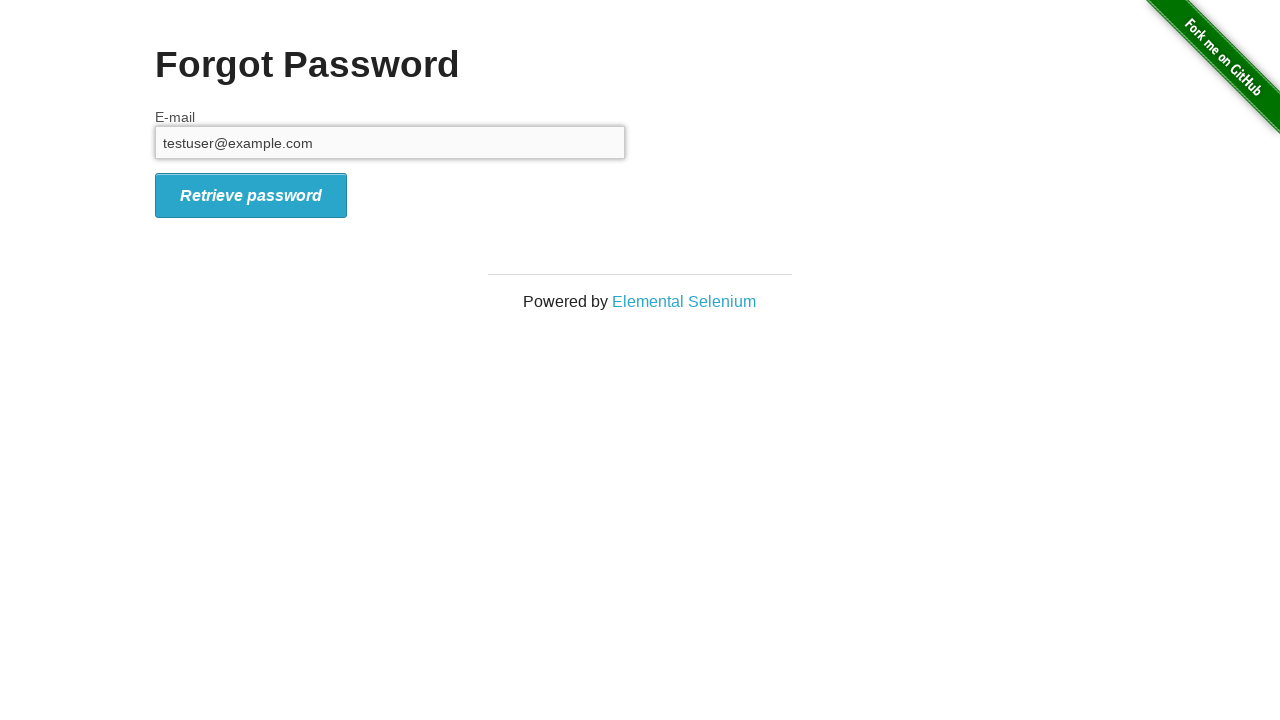

Clicked 'Retrieve password' button to submit form at (251, 195) on #form_submit
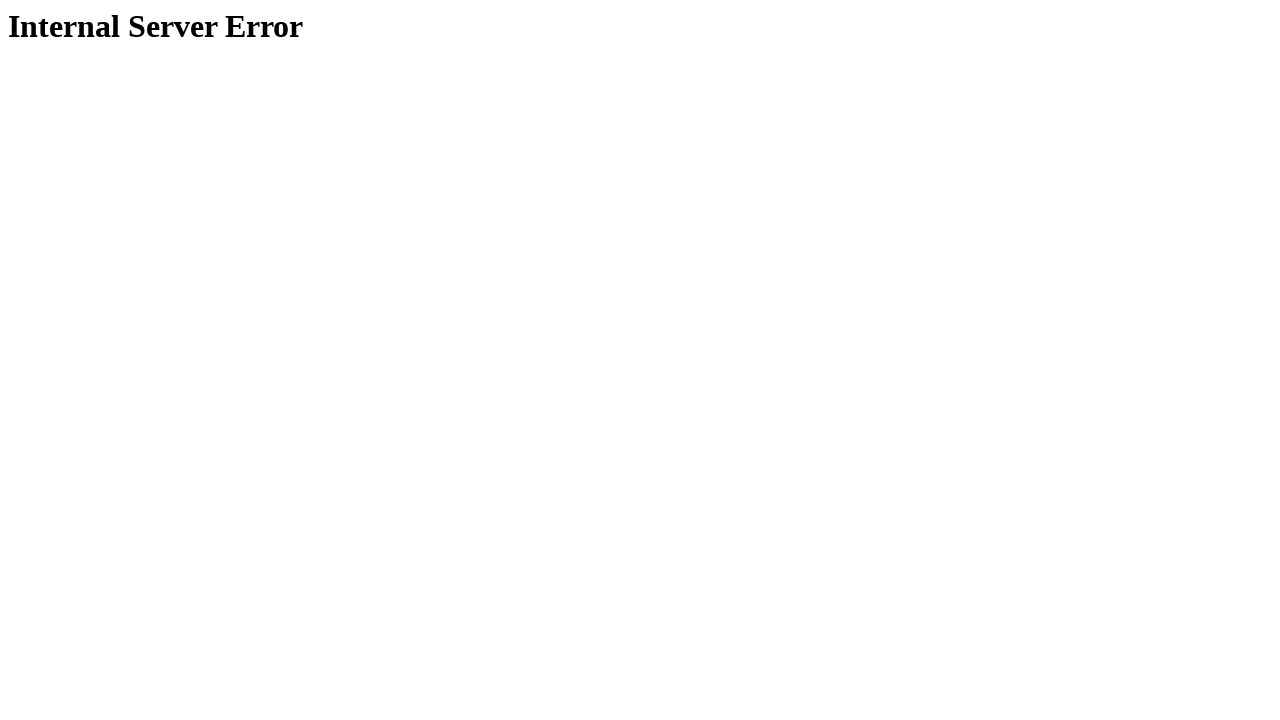

Waited for confirmation message h1 element to appear
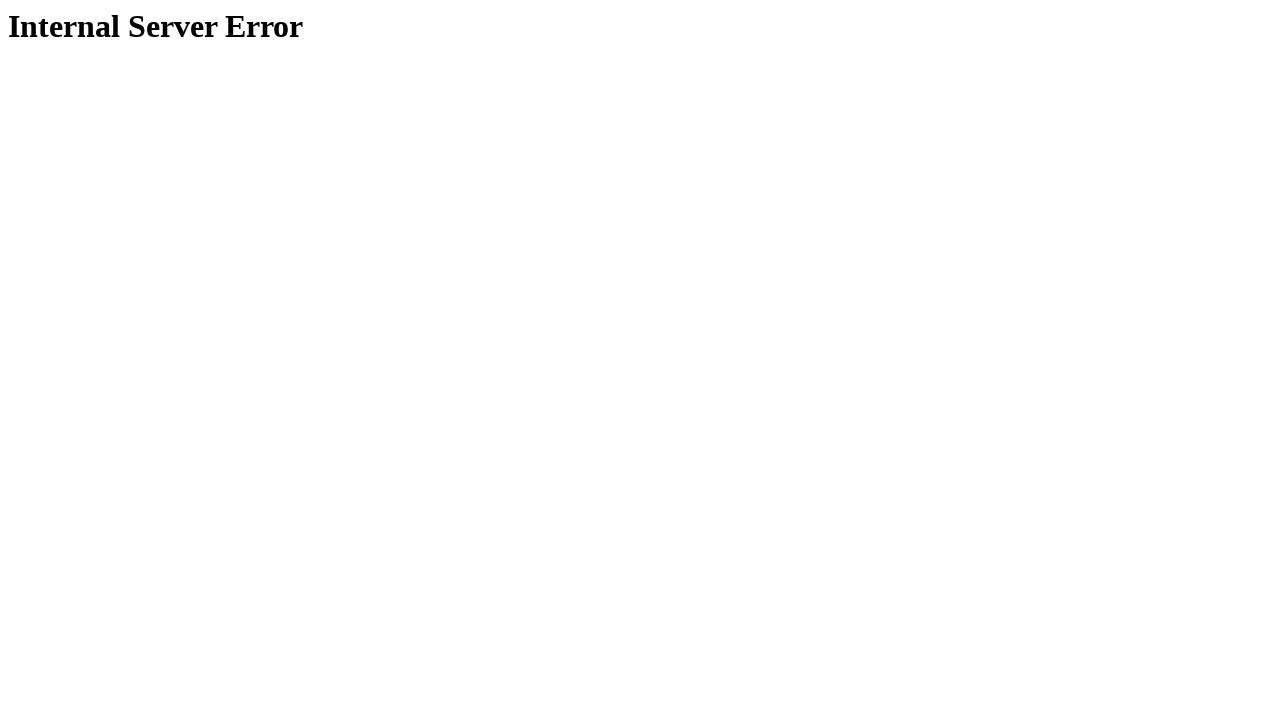

Verified confirmation message is visible on page
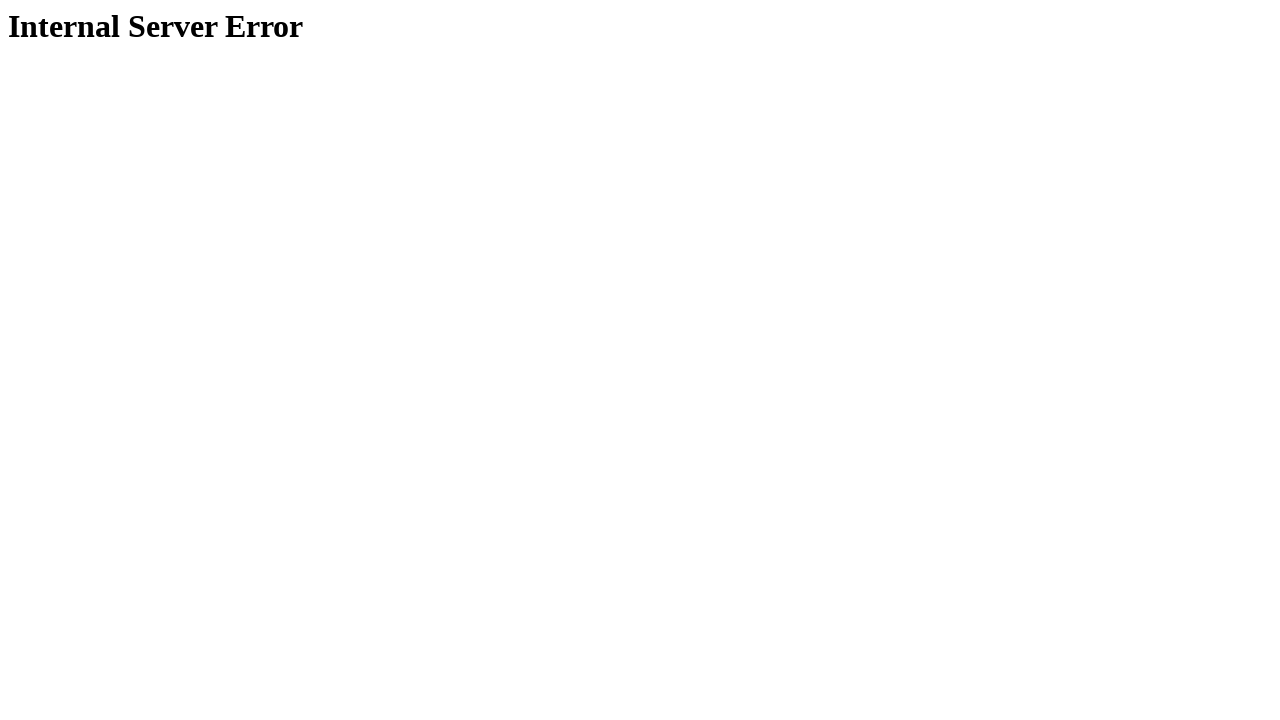

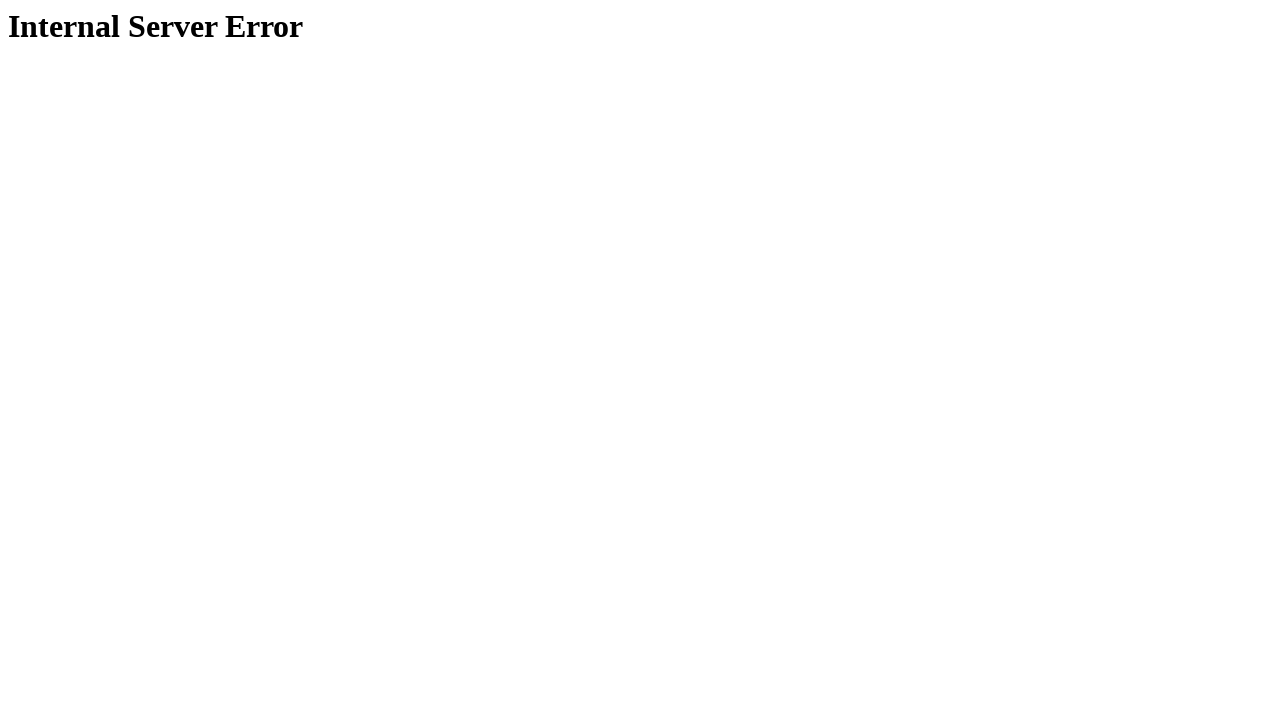